Navigates to a waste collection schedule website, fills in street and house number information in an iframe form, and clicks to generate a PDF schedule

Starting URL: https://mpo.krakow.pl/harmonogram-odbioru/

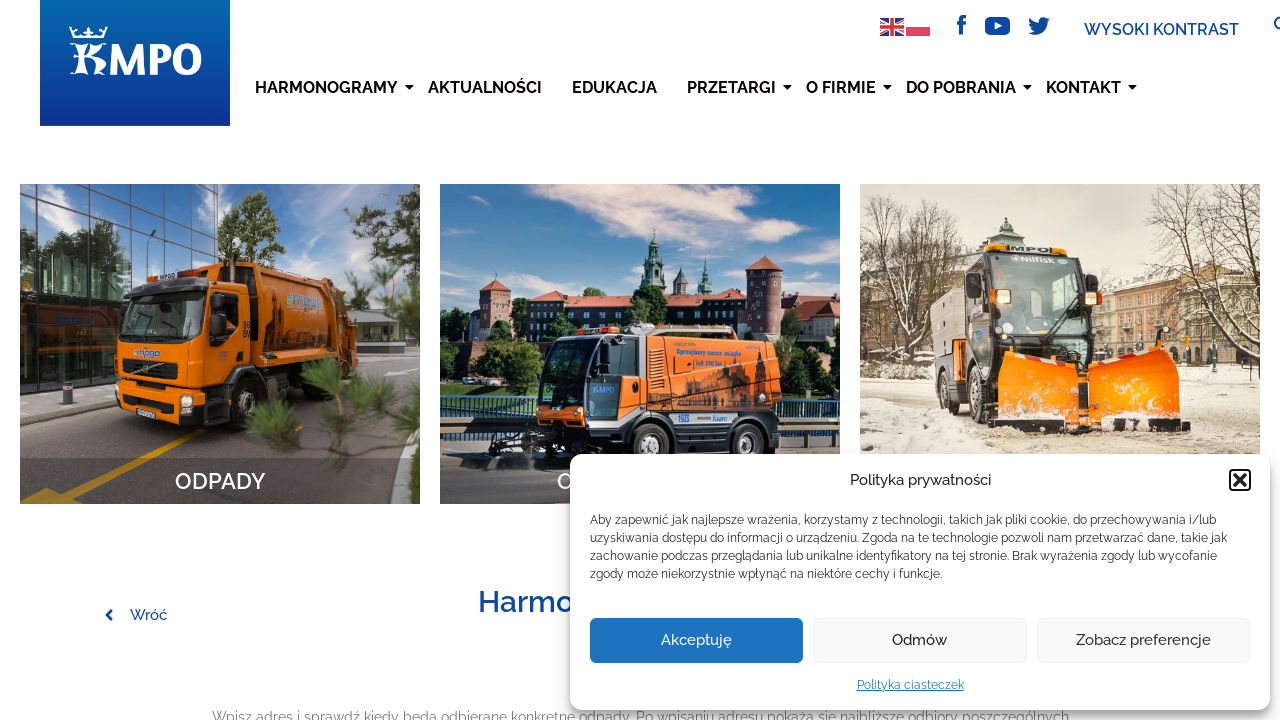

Scrolled down 500px to view iframe
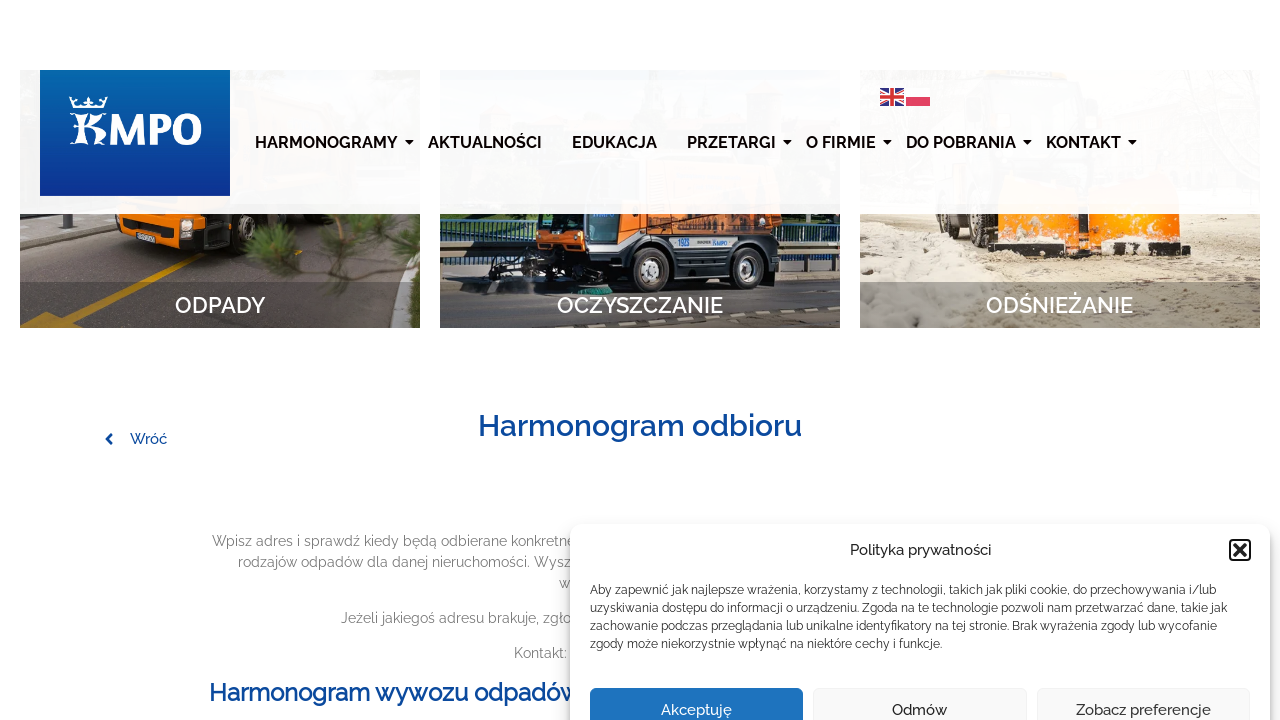

Located waste collection schedule iframe
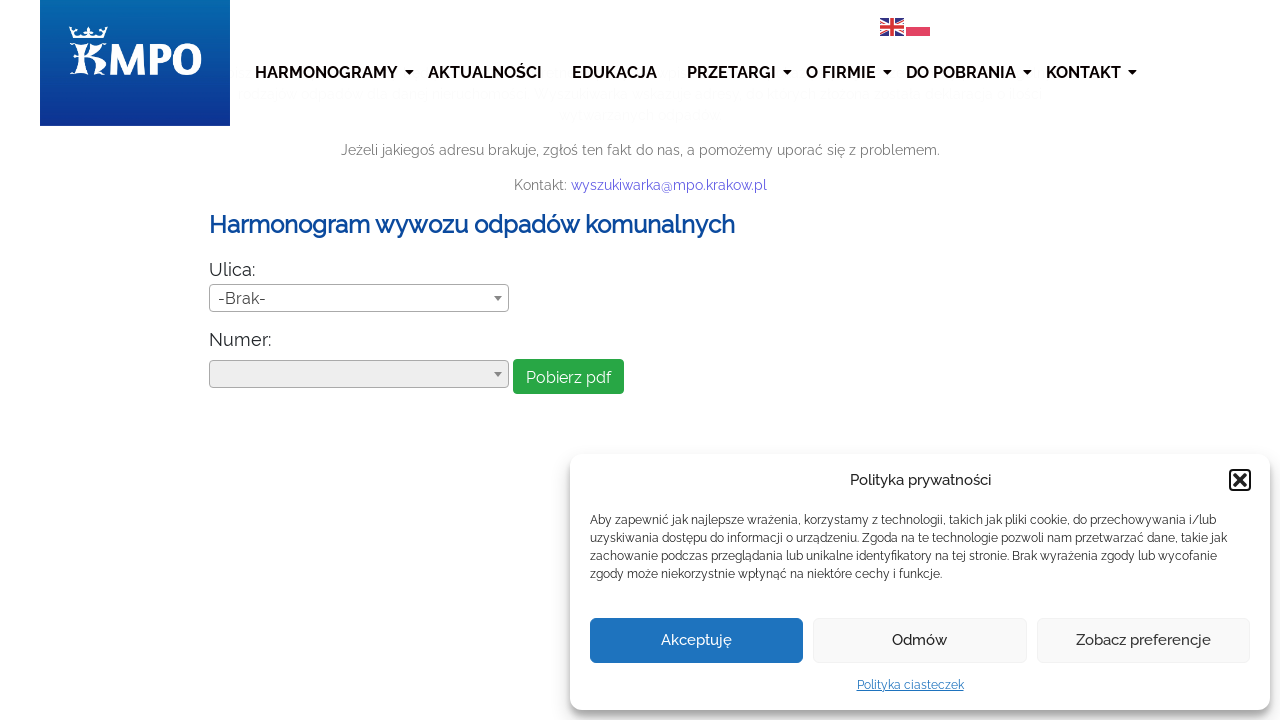

Switched to iframe content frame
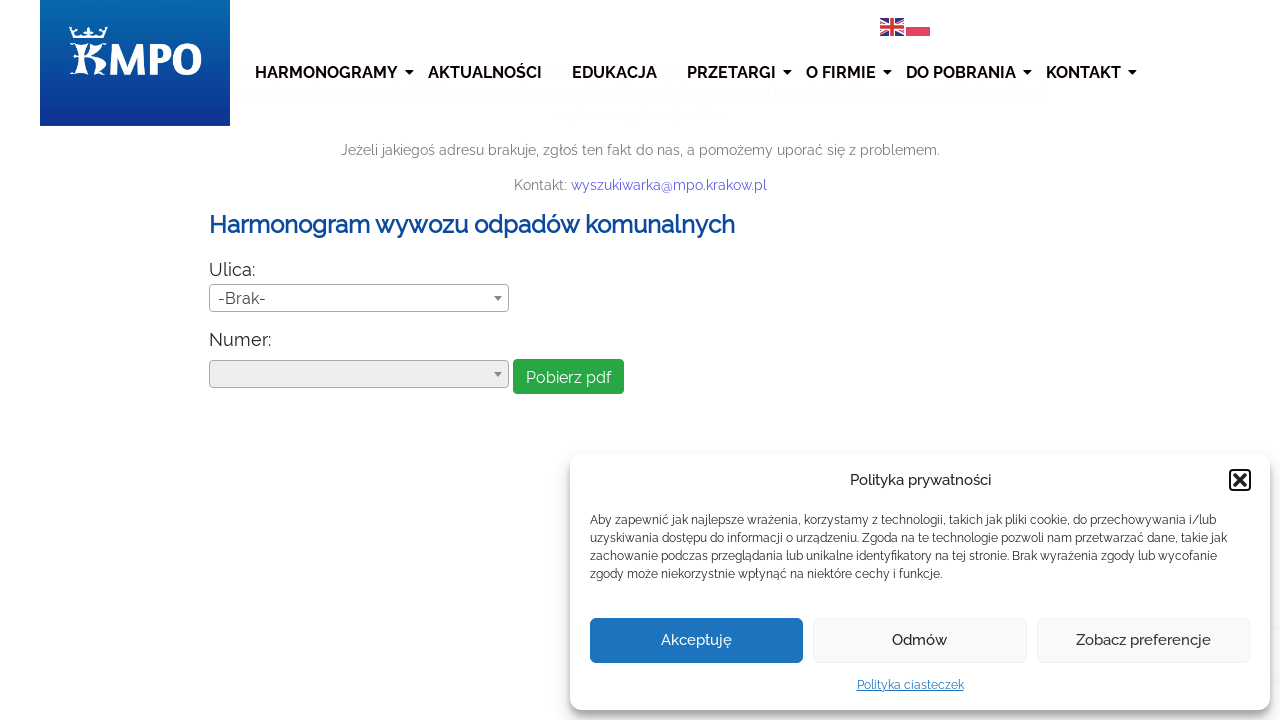

Clicked on street selection dropdown at (359, 298) on #select2-sel_ulice-container
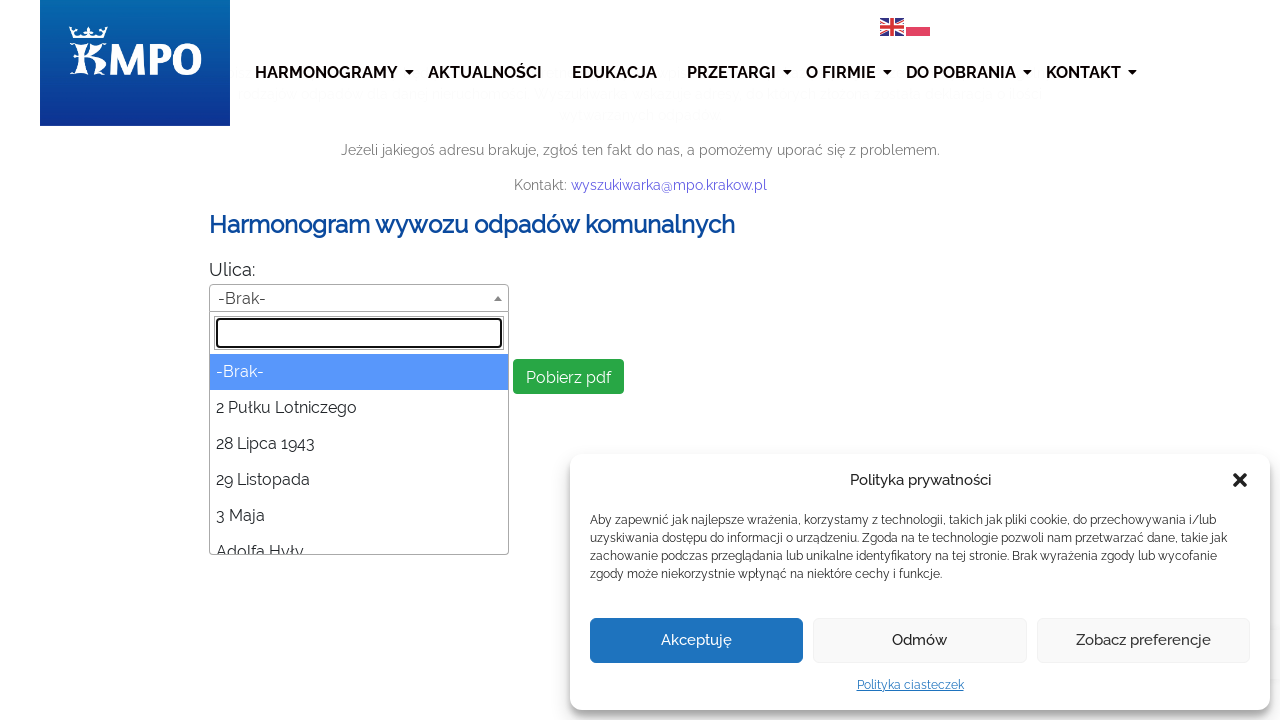

Entered 'Rynek Główny' in street search field on input.select2-search__field[type='search']
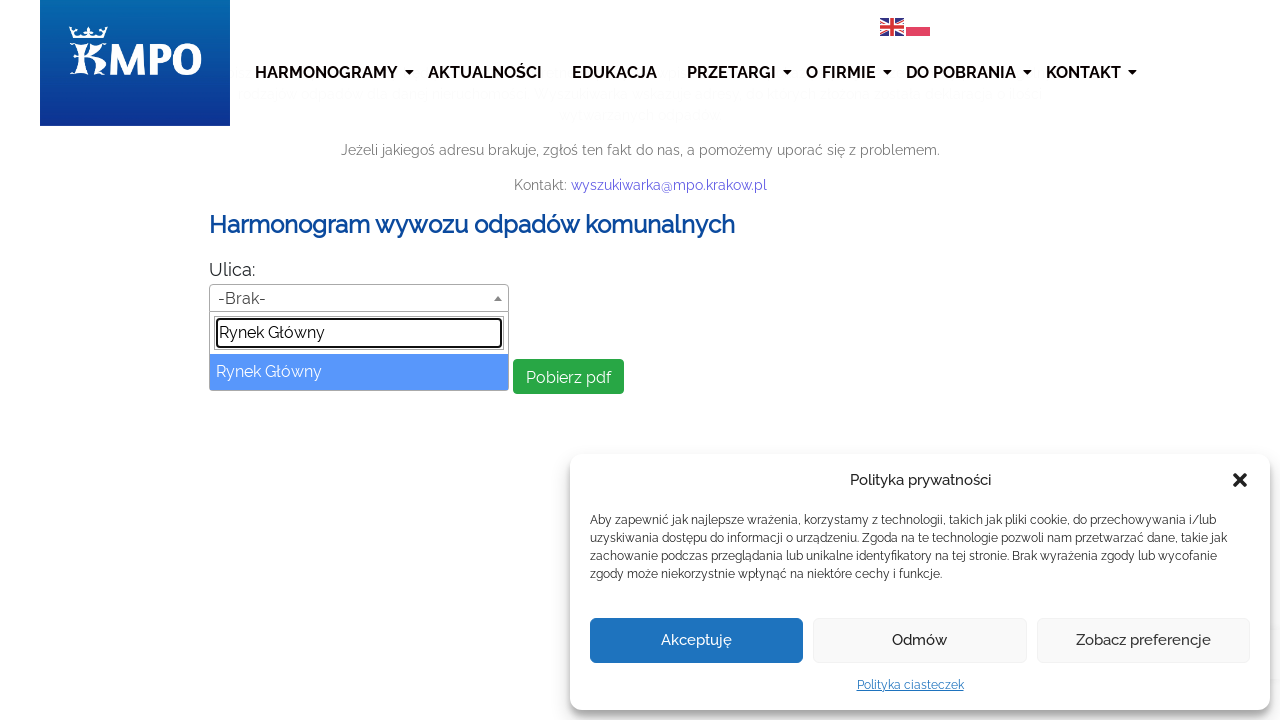

Selected street from dropdown results at (359, 371) on .select2-results__option
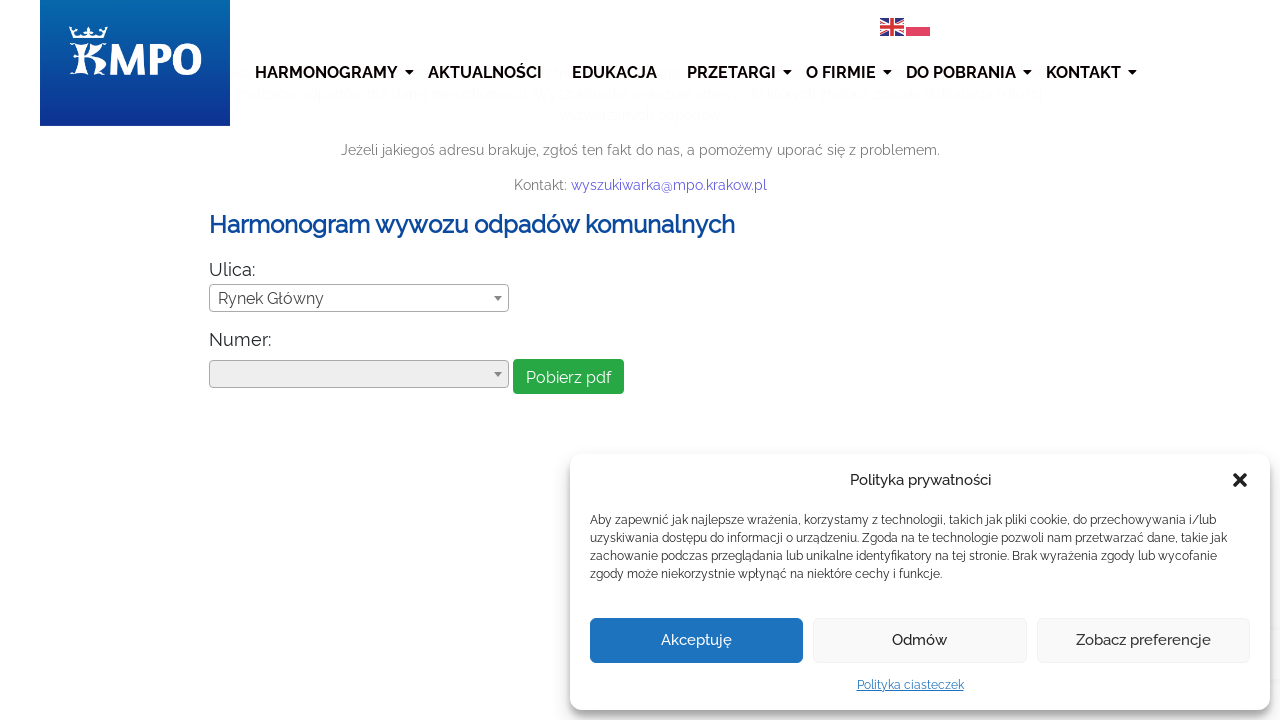

Clicked on house number selection dropdown at (359, 374) on #select2-sel_numer-container
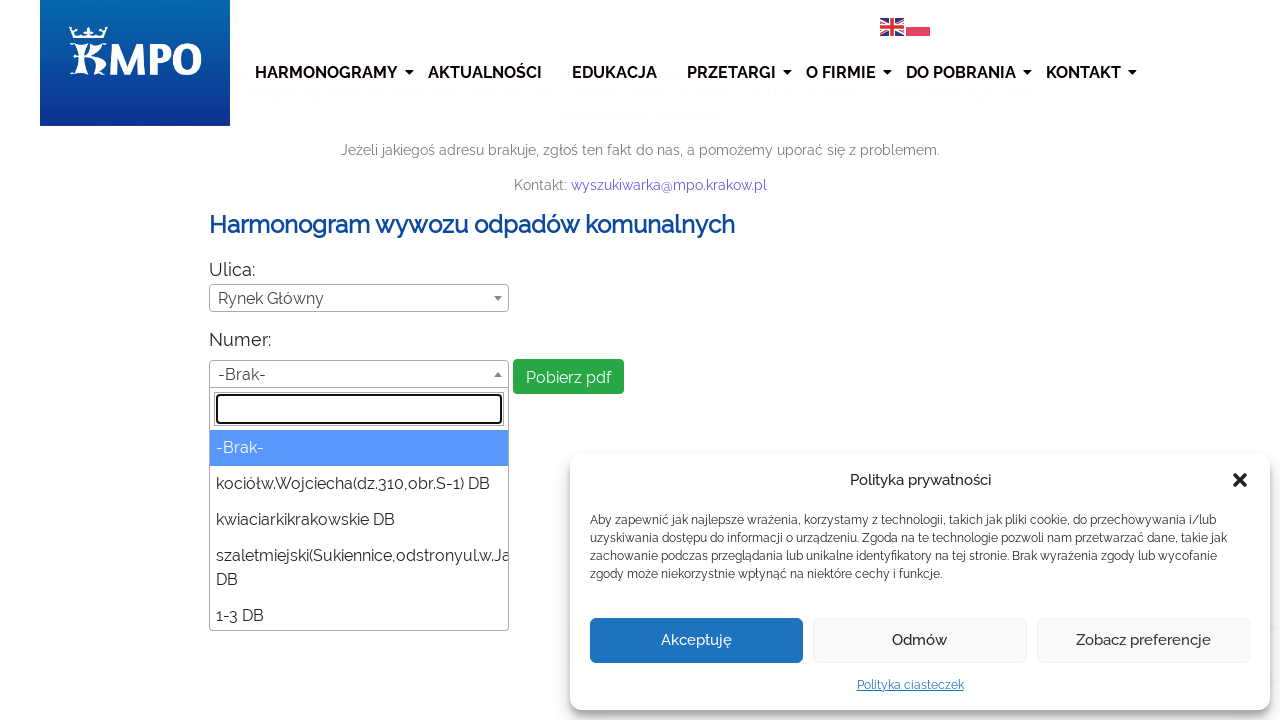

Entered '1' in house number search field on input.select2-search__field[type='search']
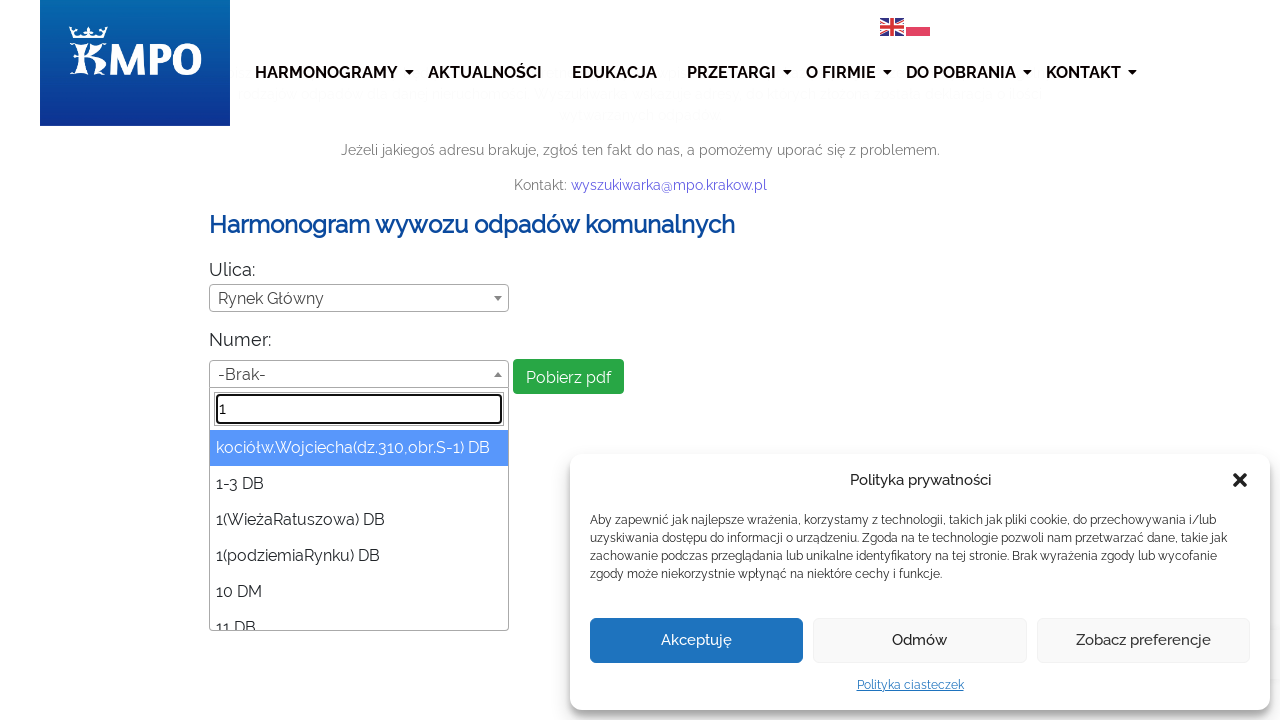

Selected house number from dropdown results at (359, 447) on .select2-results__option
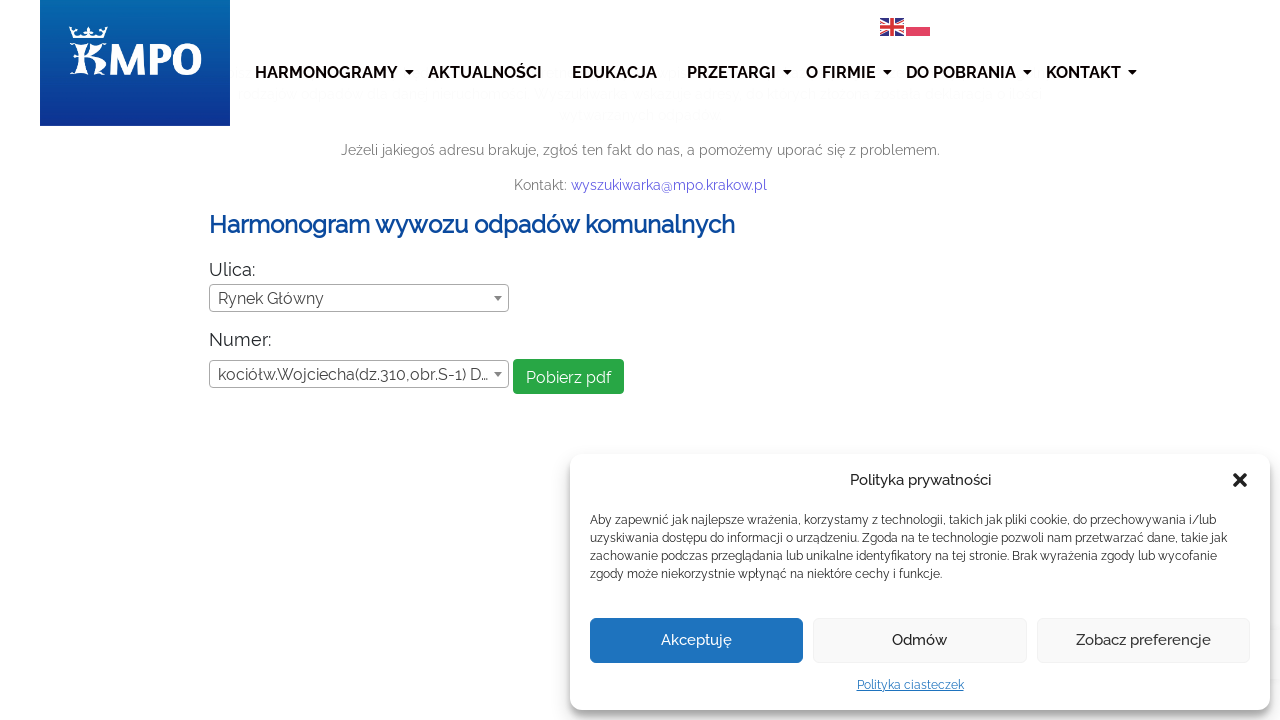

Clicked button to generate PDF waste collection schedule at (568, 376) on #get_pdf
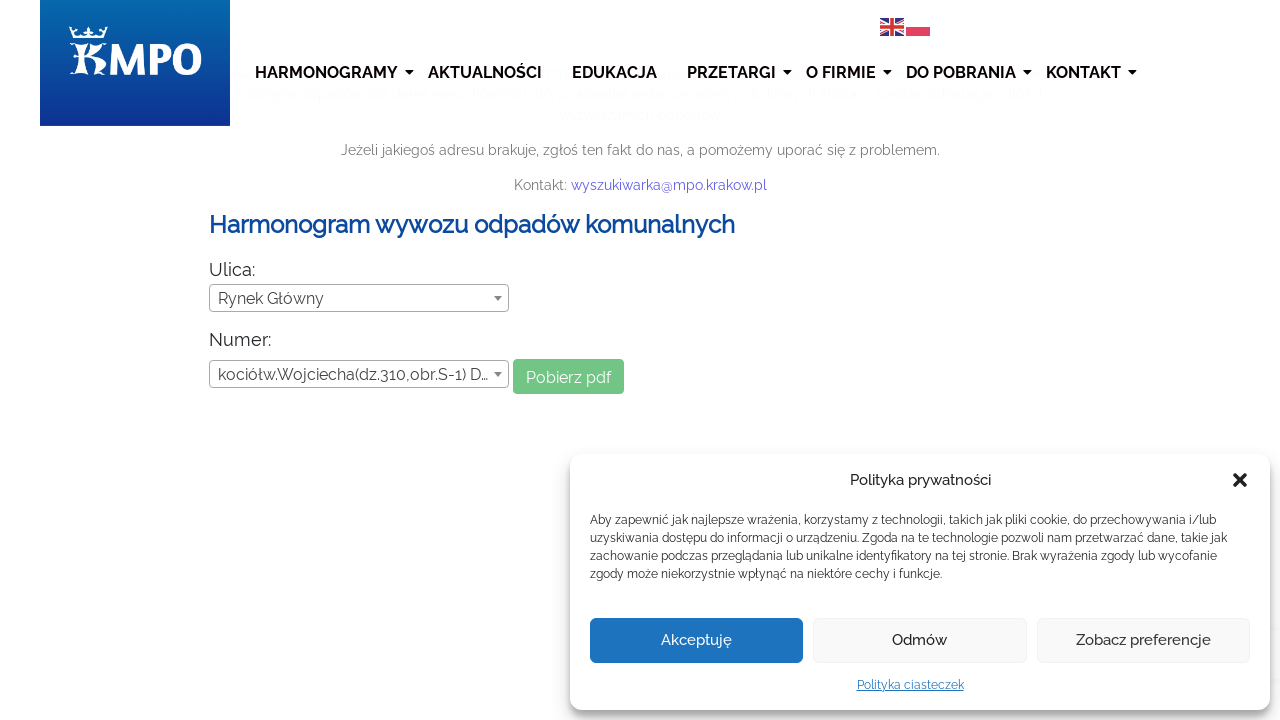

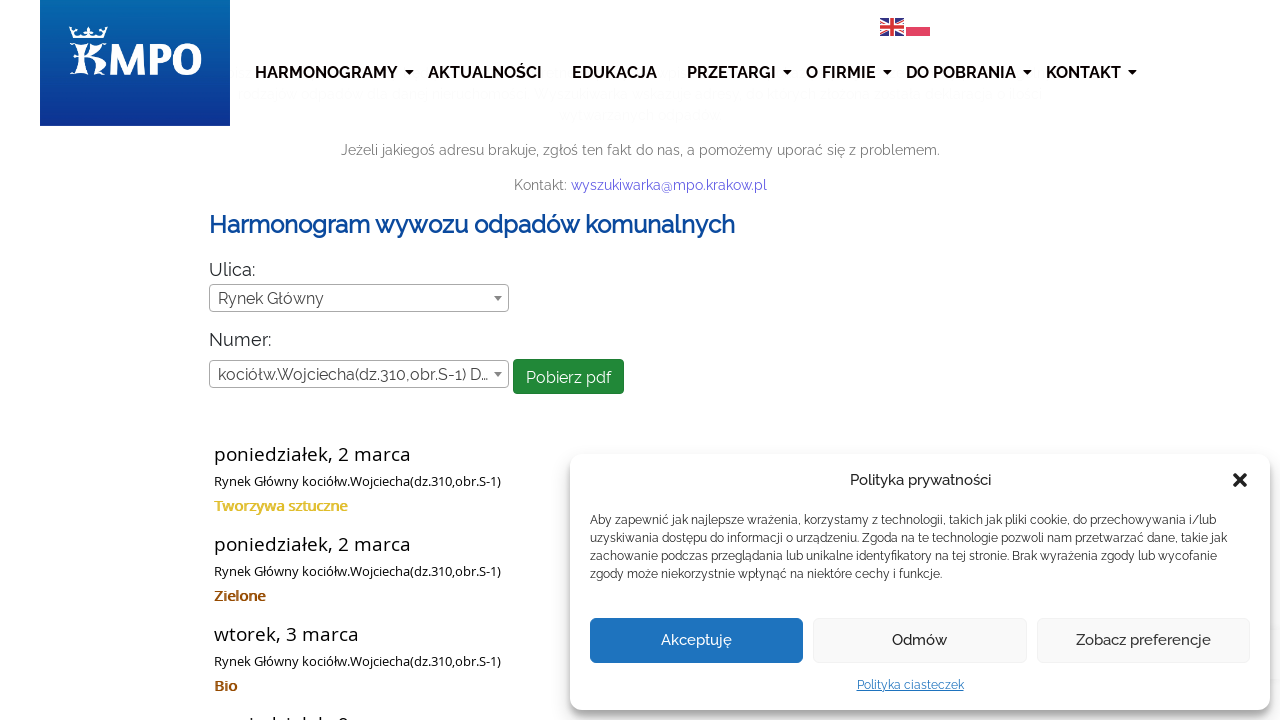